Navigates to Flipkart homepage and maximizes the browser window. The original script takes a screenshot, but since that's data collection, we focus on the navigation and window setup.

Starting URL: https://www.flipkart.com/

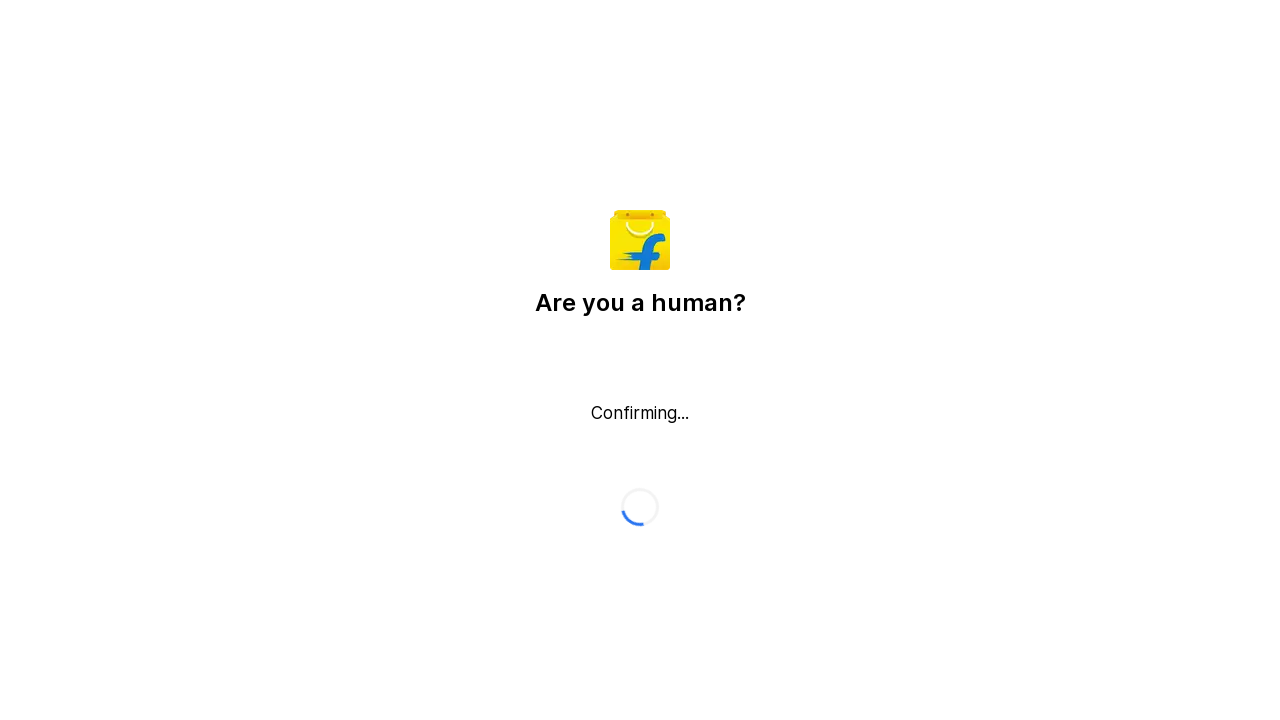

Waited for page DOM to load
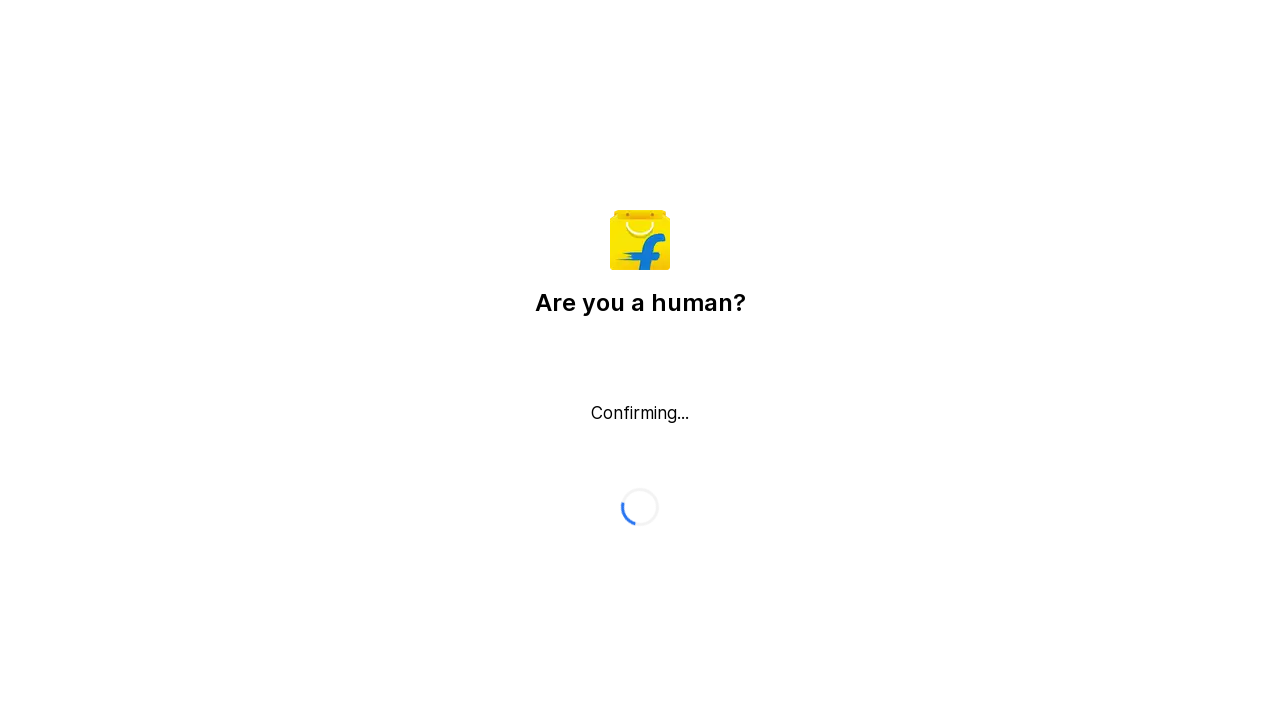

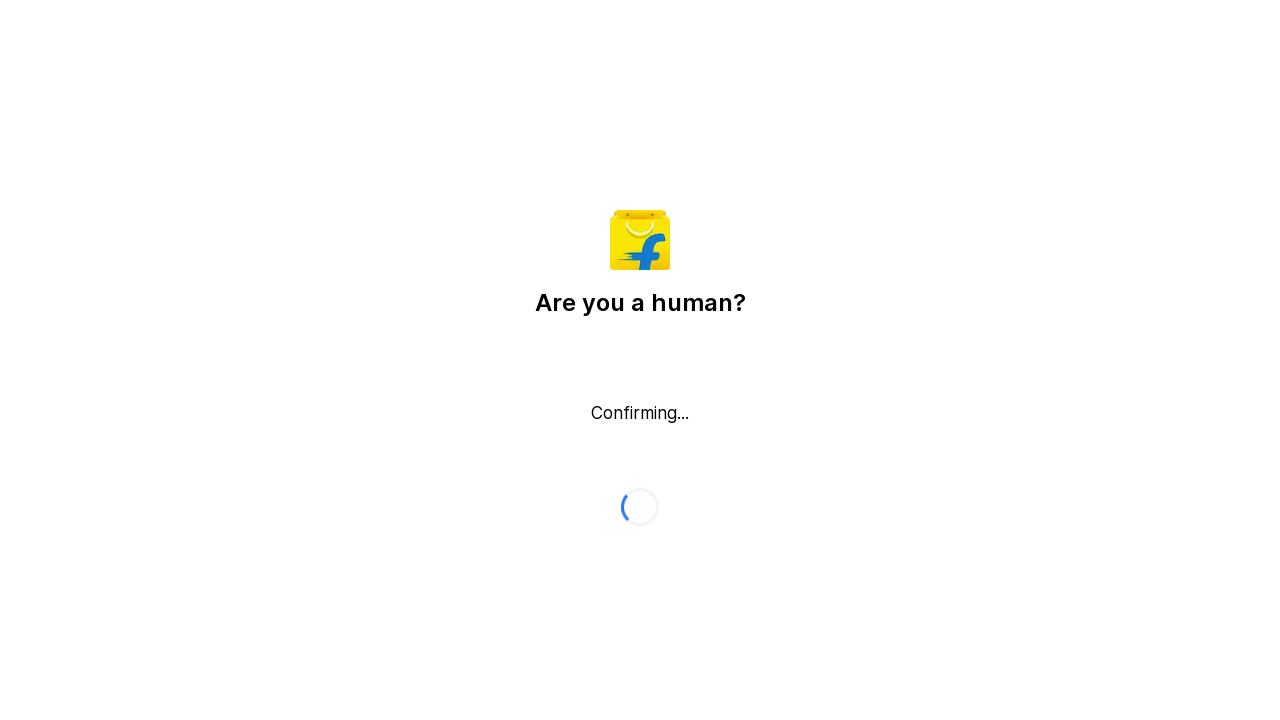